Tests dropdown functionality by navigating to a practice page, listing all dropdown options, and selecting the second option from the dropdown menu.

Starting URL: https://rahulshettyacademy.com/AutomationPractice/

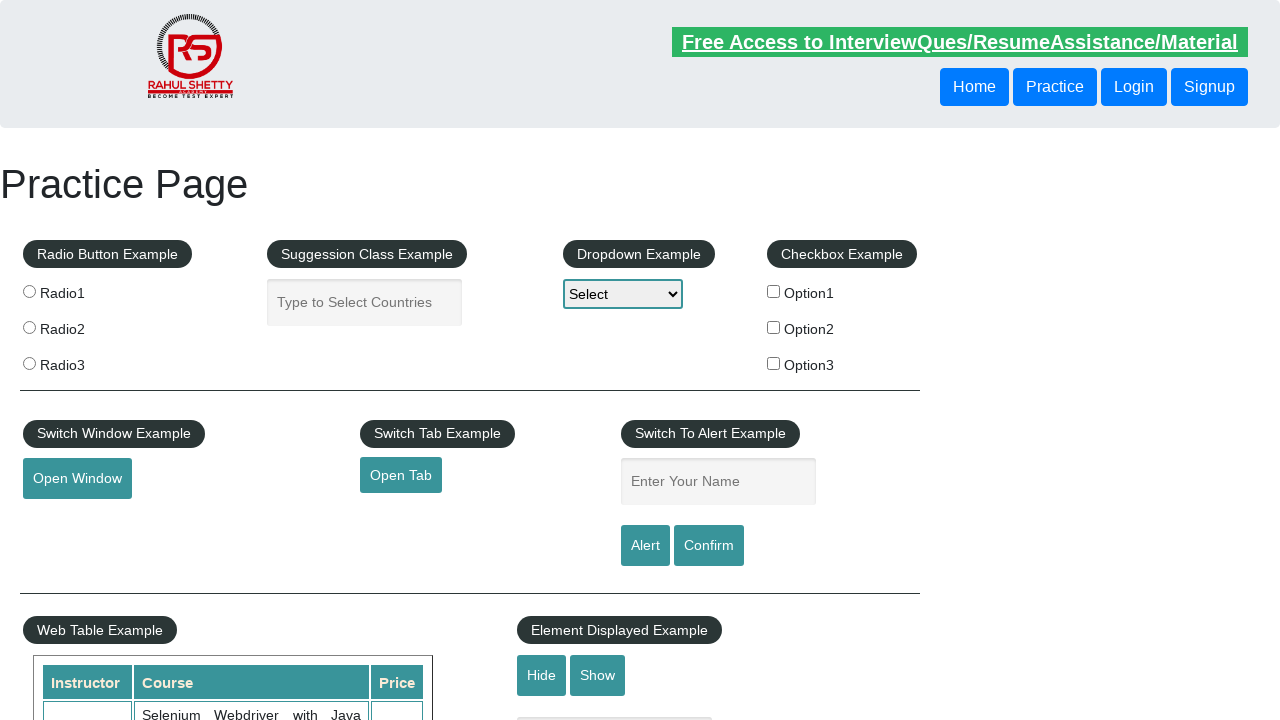

Waited for dropdown menu to become visible
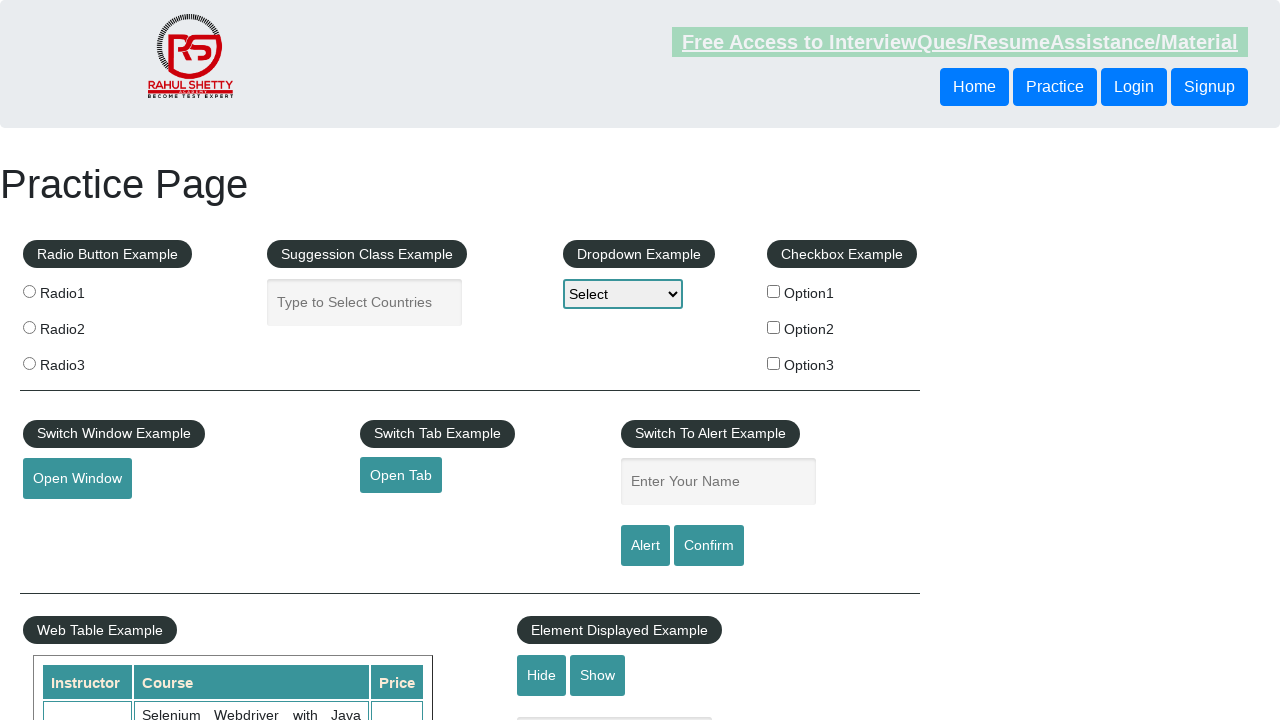

Selected the second option (index 1) from the dropdown menu on select[name='dropdown-class-example']
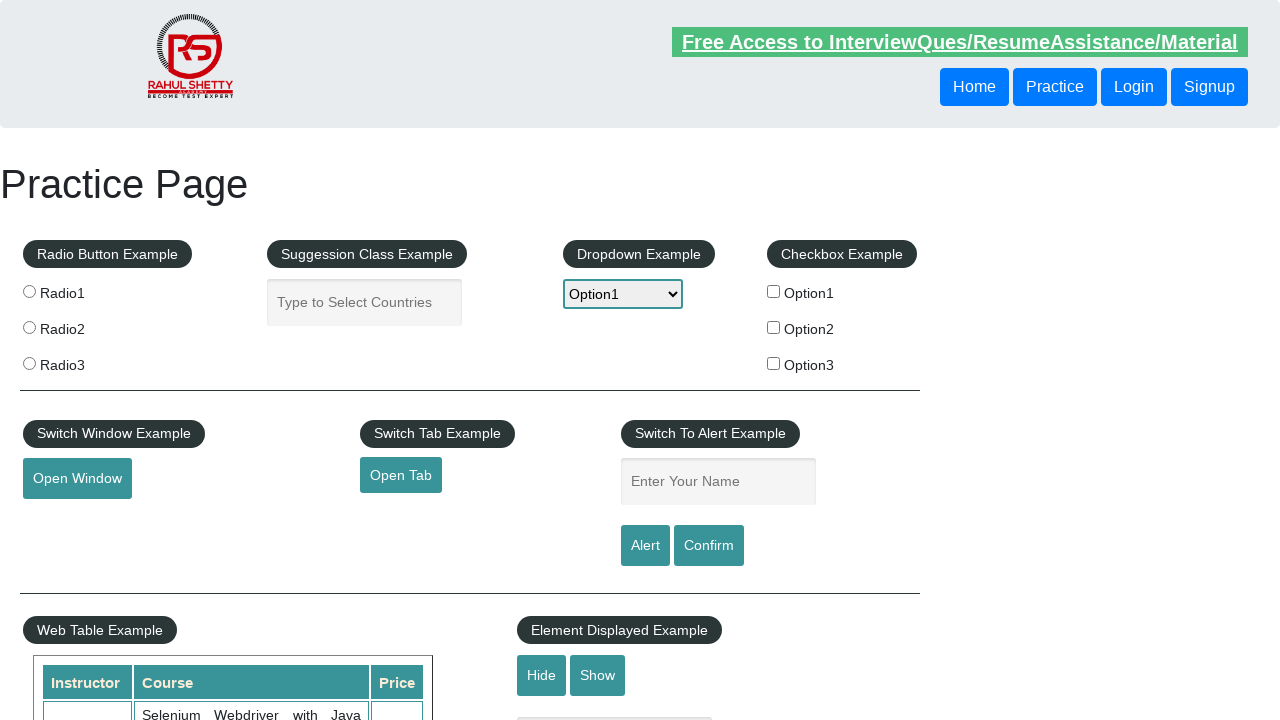

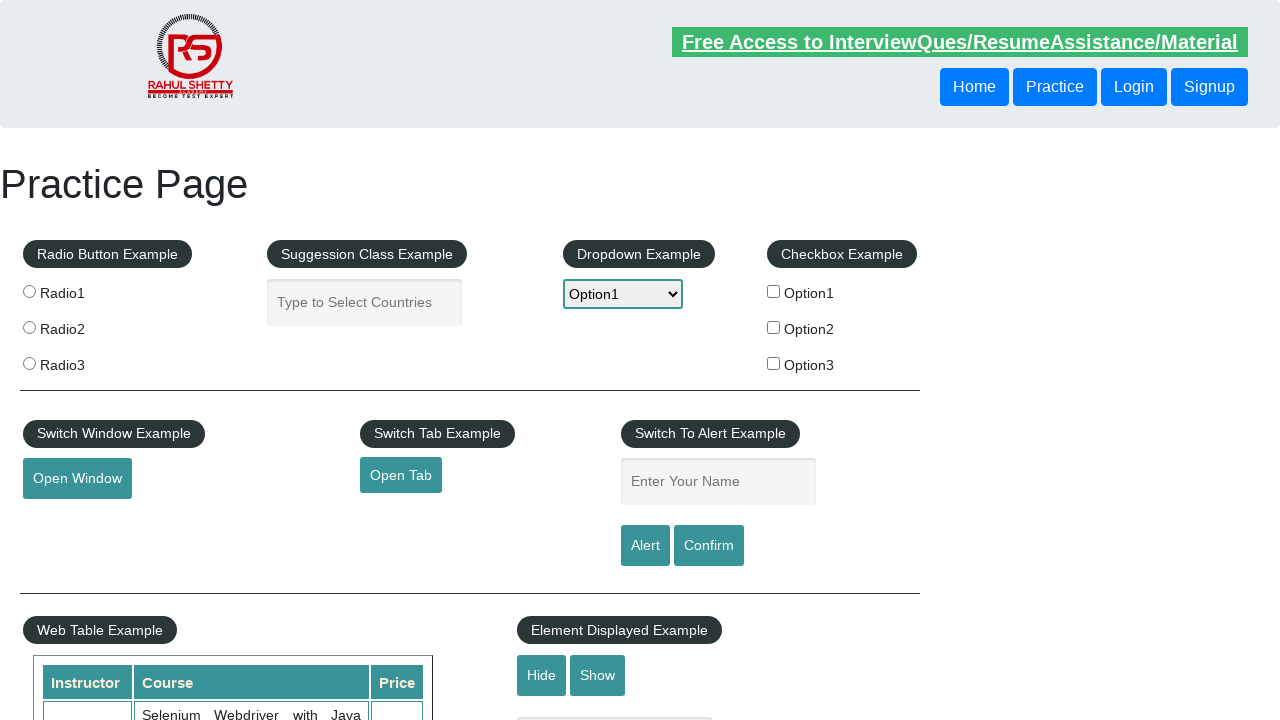